Tests the weather portal by searching for a city (Manaus), navigating to the search results, and clicking on the "next days" forecast button to view extended weather information.

Starting URL: https://portal.inmet.gov.br/

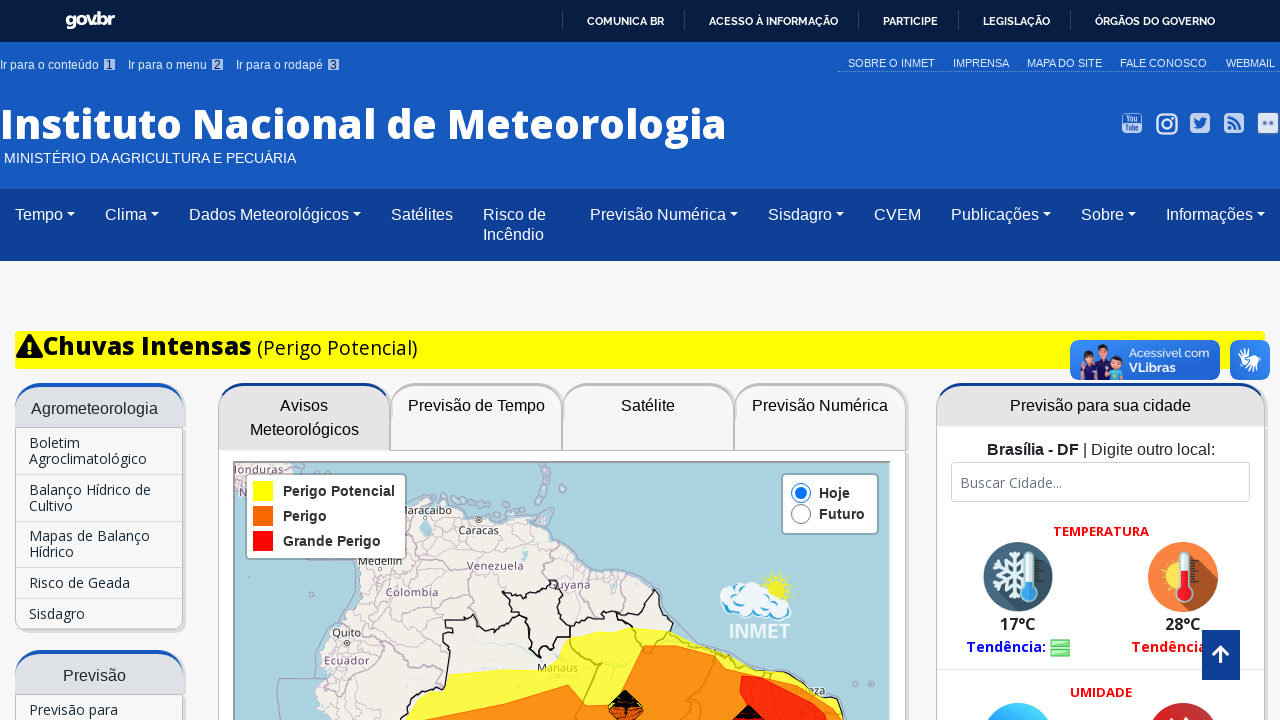

Search input field loaded on weather portal
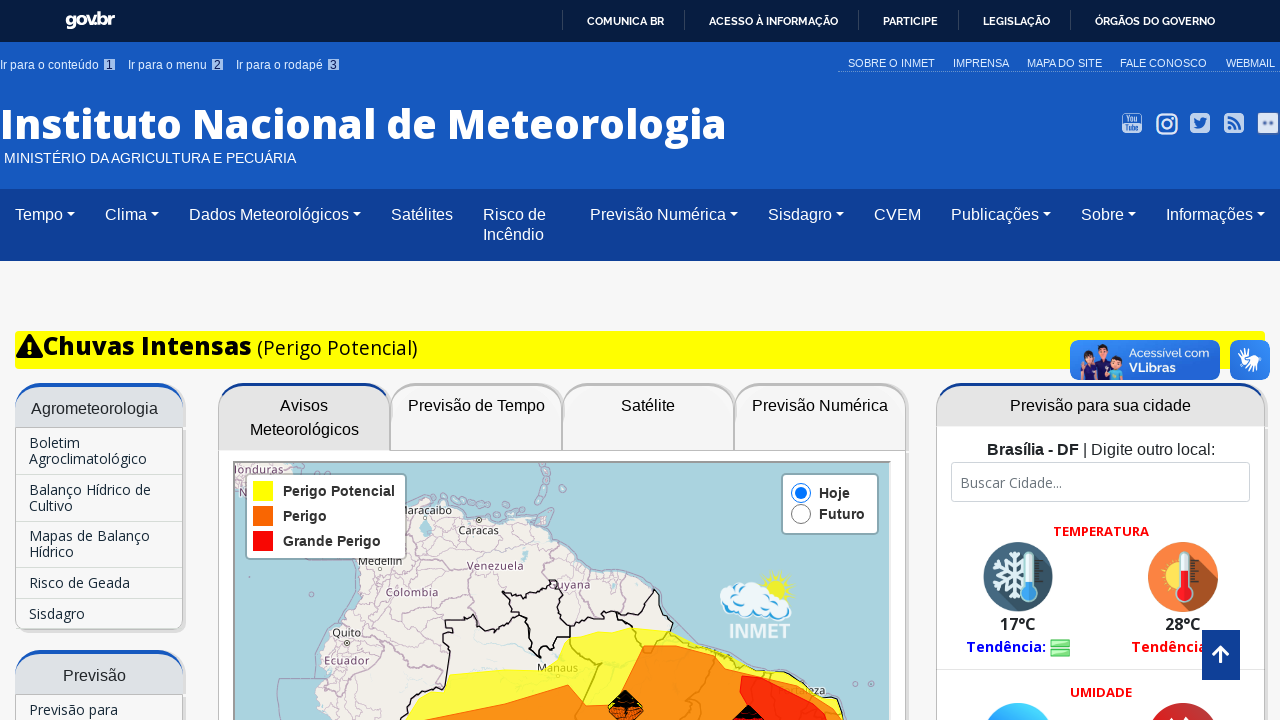

Entered 'Manaus' in the search field on //*[@id="search"]
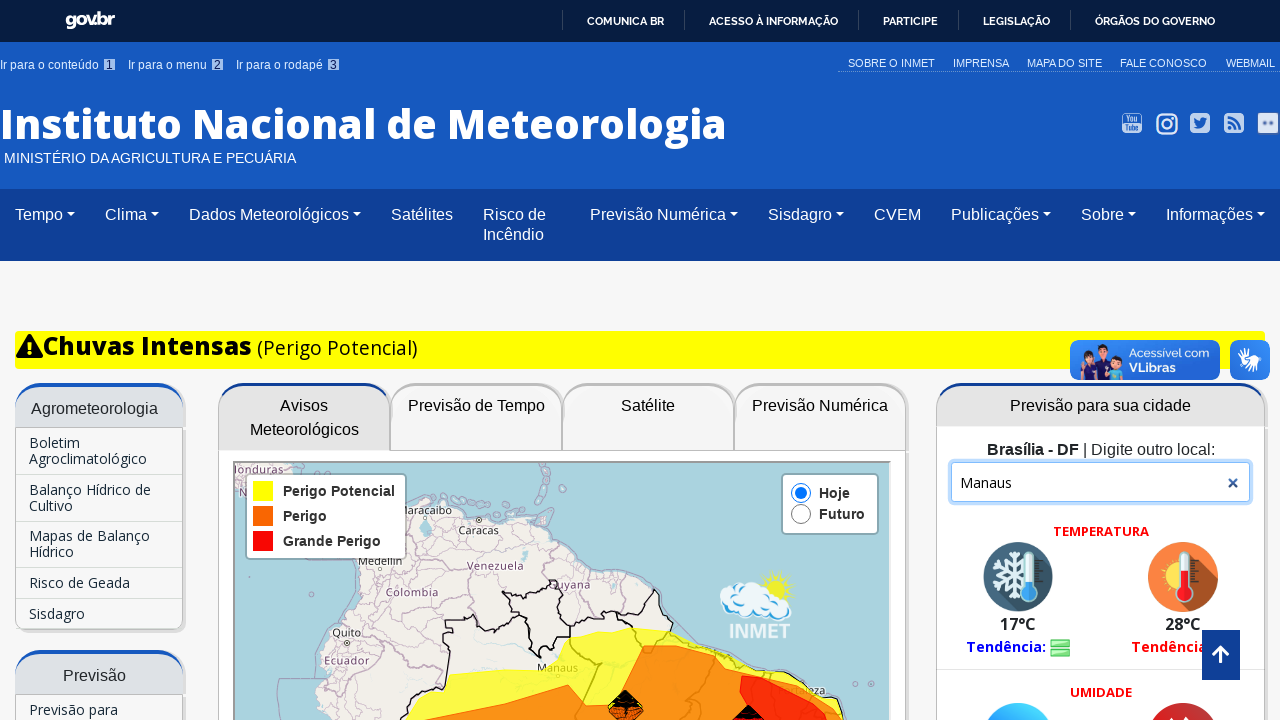

Waited for search suggestions to load
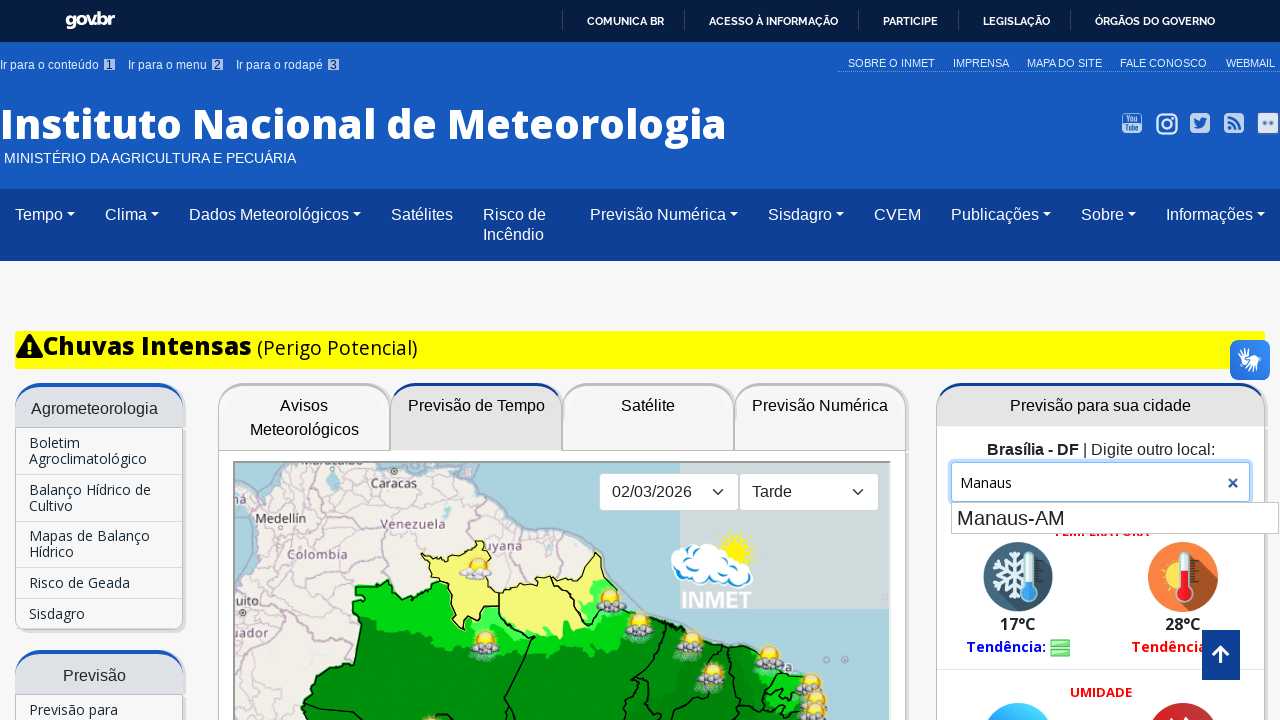

Pressed Enter to submit the search for Manaus
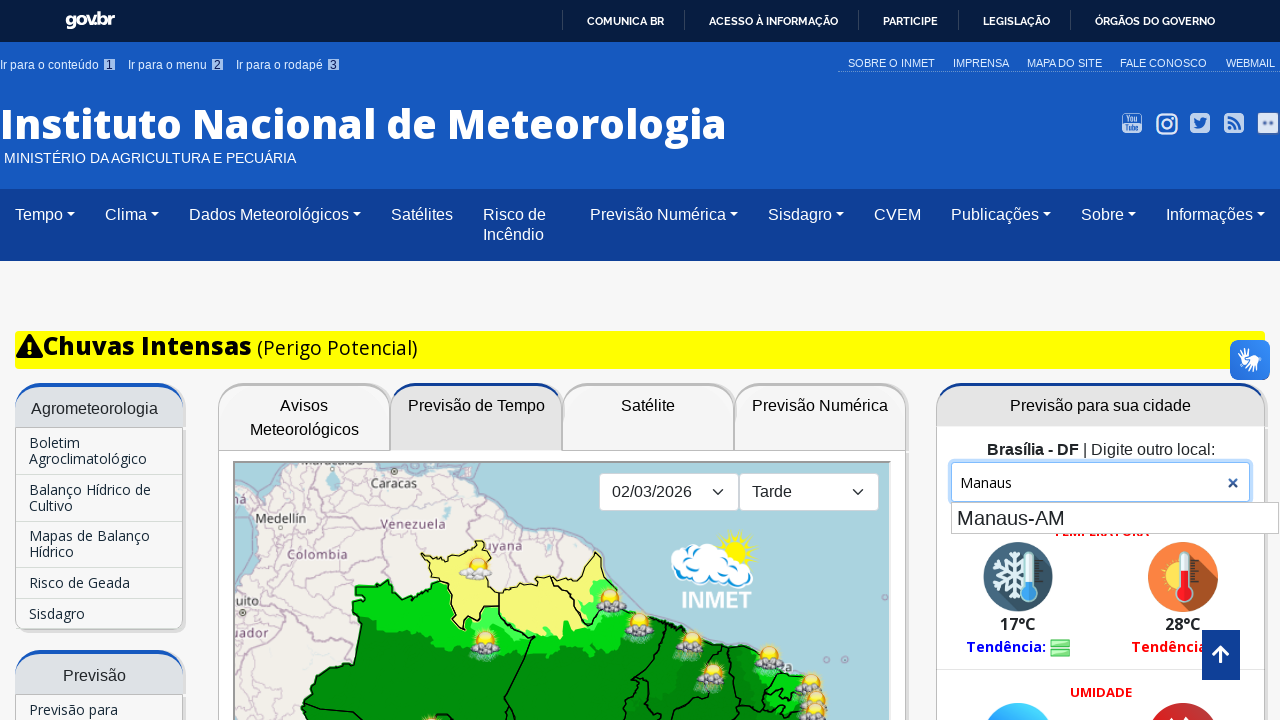

Search results page loaded
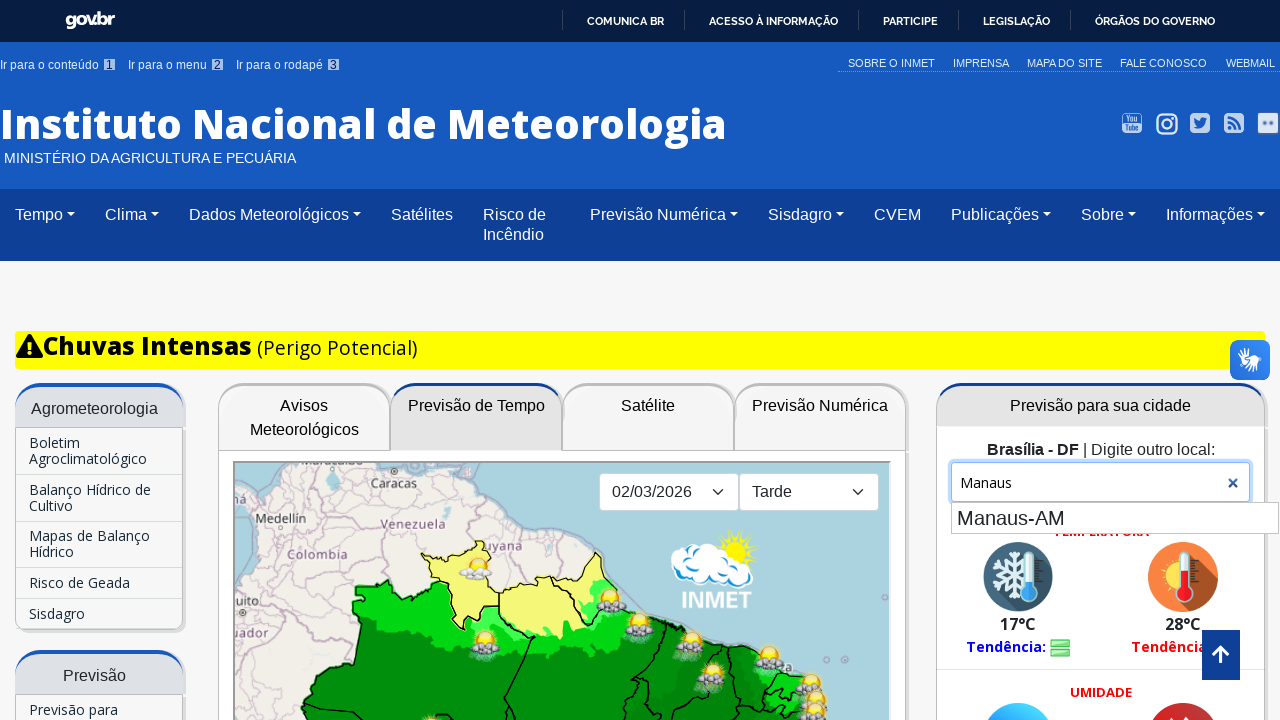

Clicked on the 'next days' forecast button at (1027, 361) on xpath=//*[@id="previsao"]/div[3]/a[1]/button
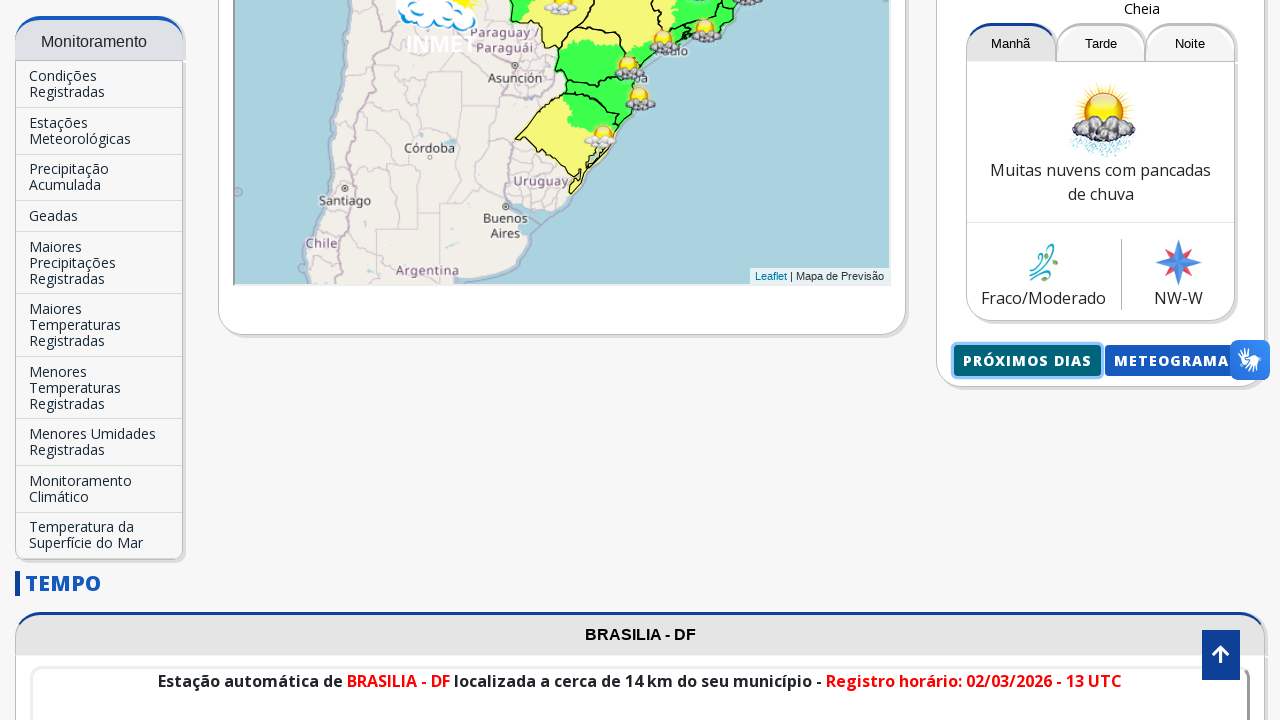

Waited for extended forecast details to load
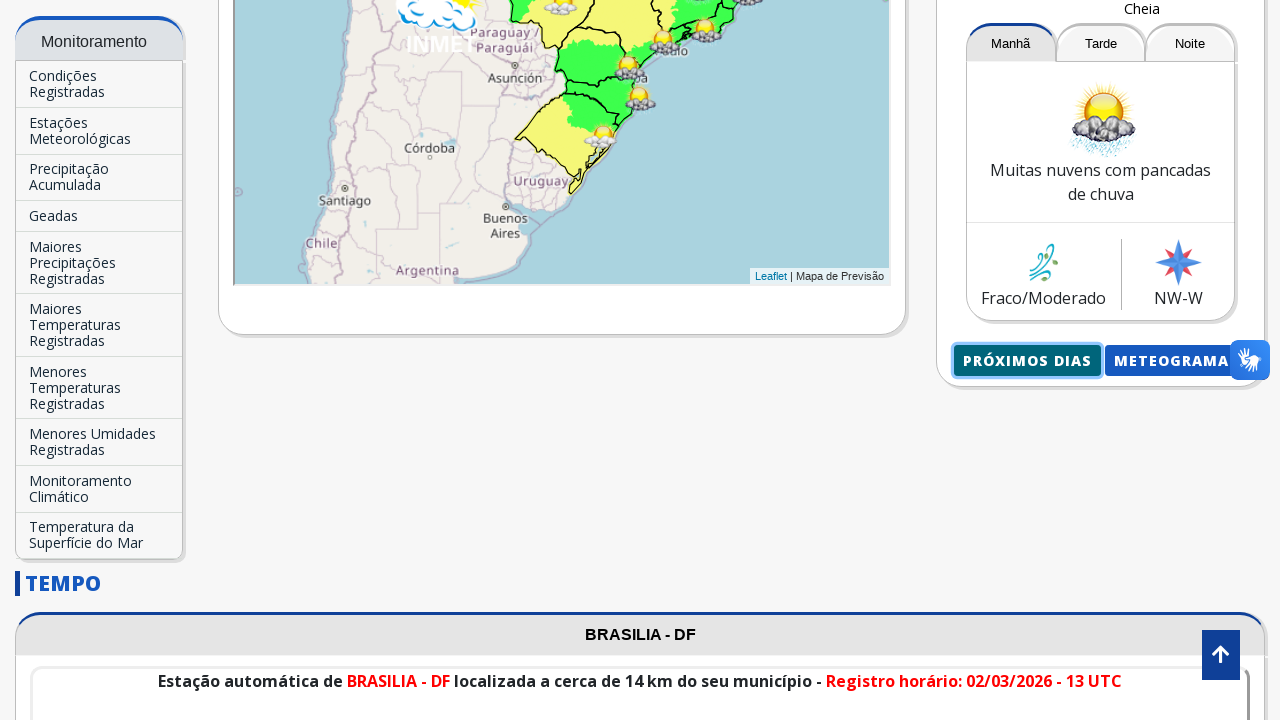

Switched to new tab with extended forecast details for Manaus
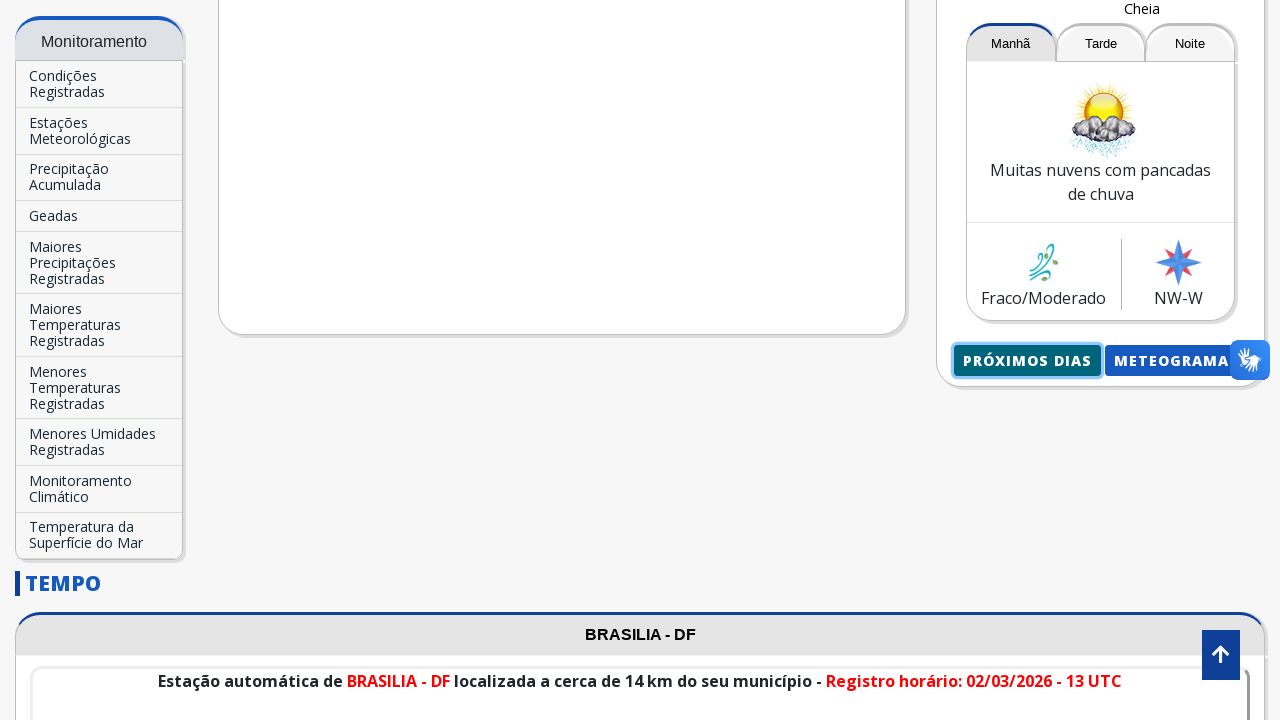

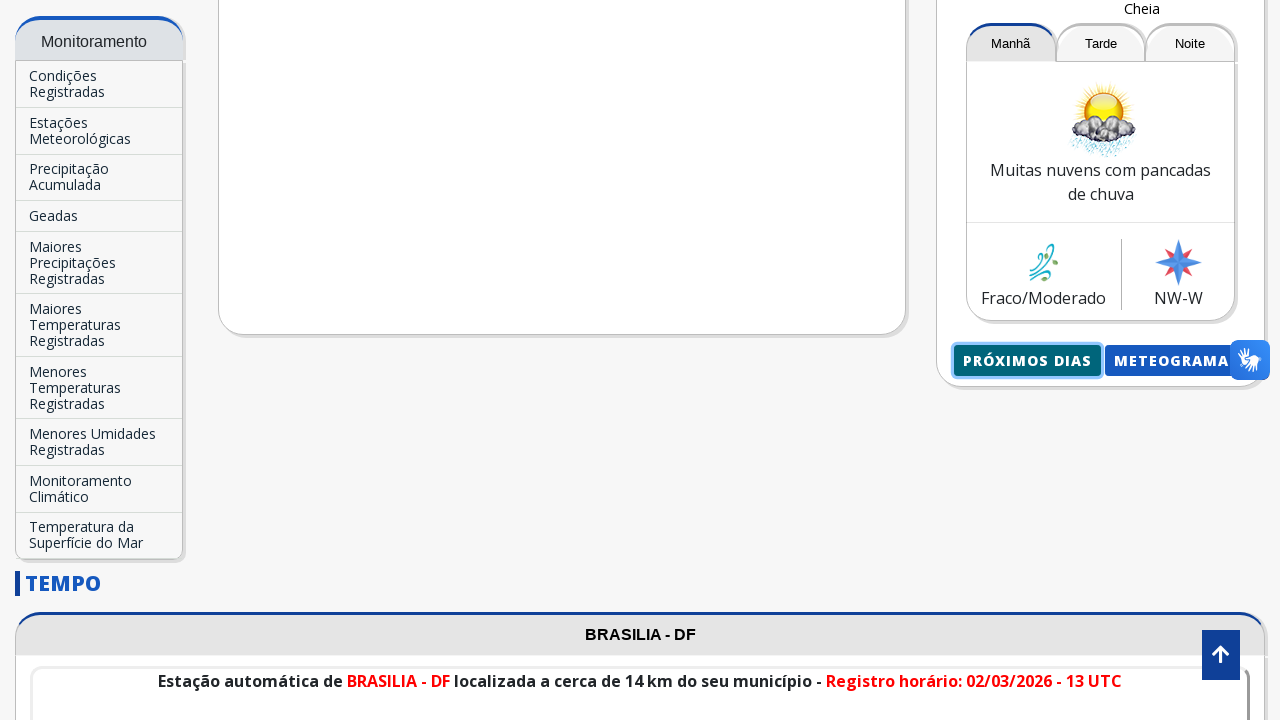